Tests validation error when no CNH photo is uploaded on delivery registration form

Starting URL: https://buger-eats.vercel.app/

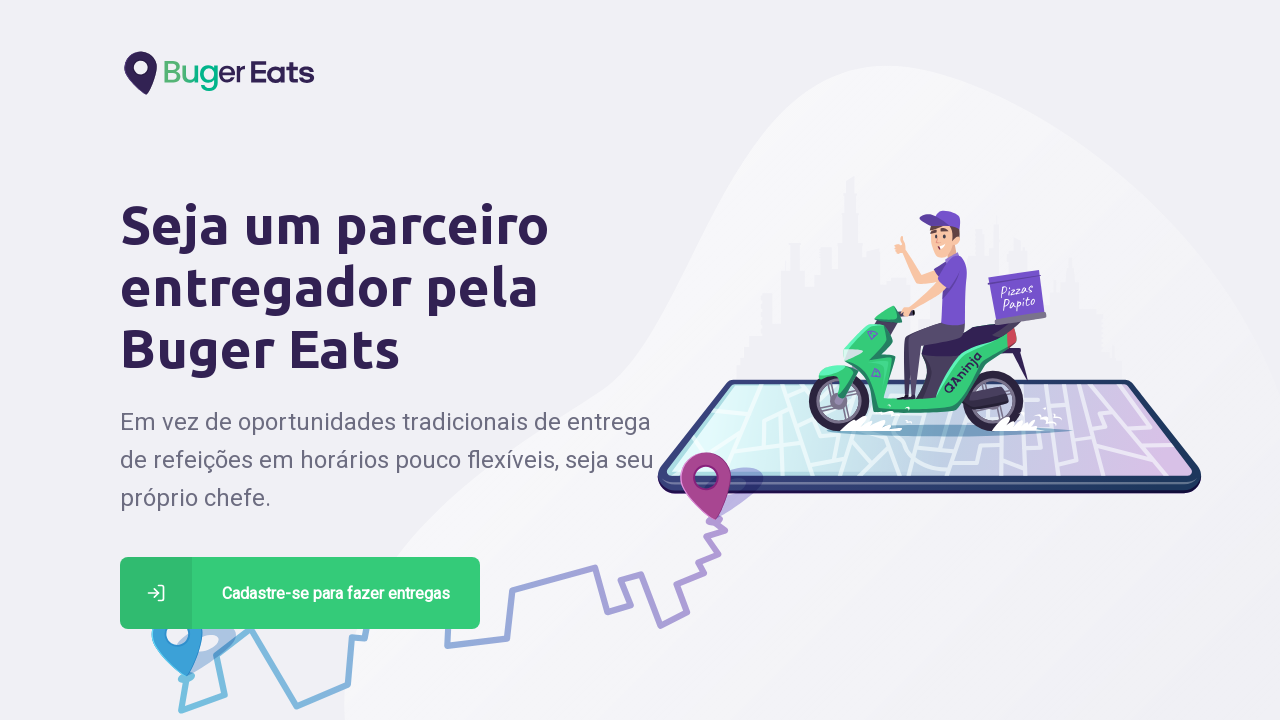

Clicked on delivery registration link at (300, 593) on a[href='/deliver']
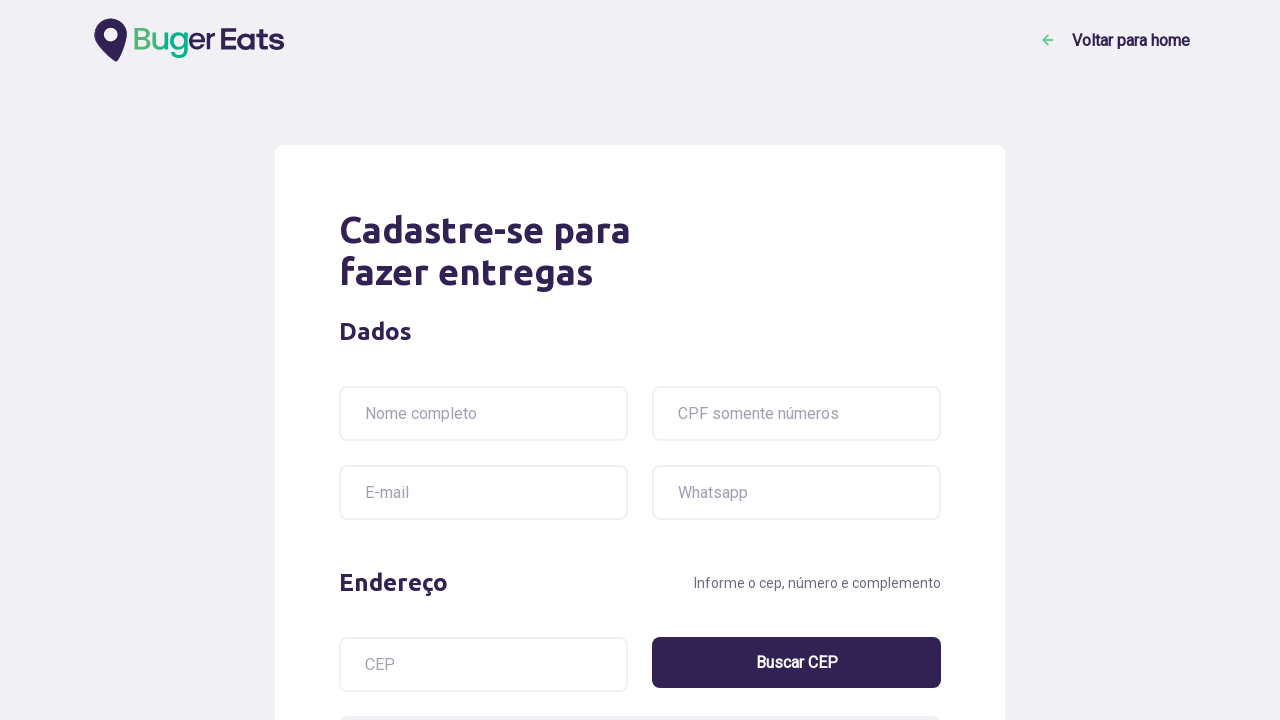

Clicked submit button without uploading CNH photo at (811, 548) on button[type='submit']
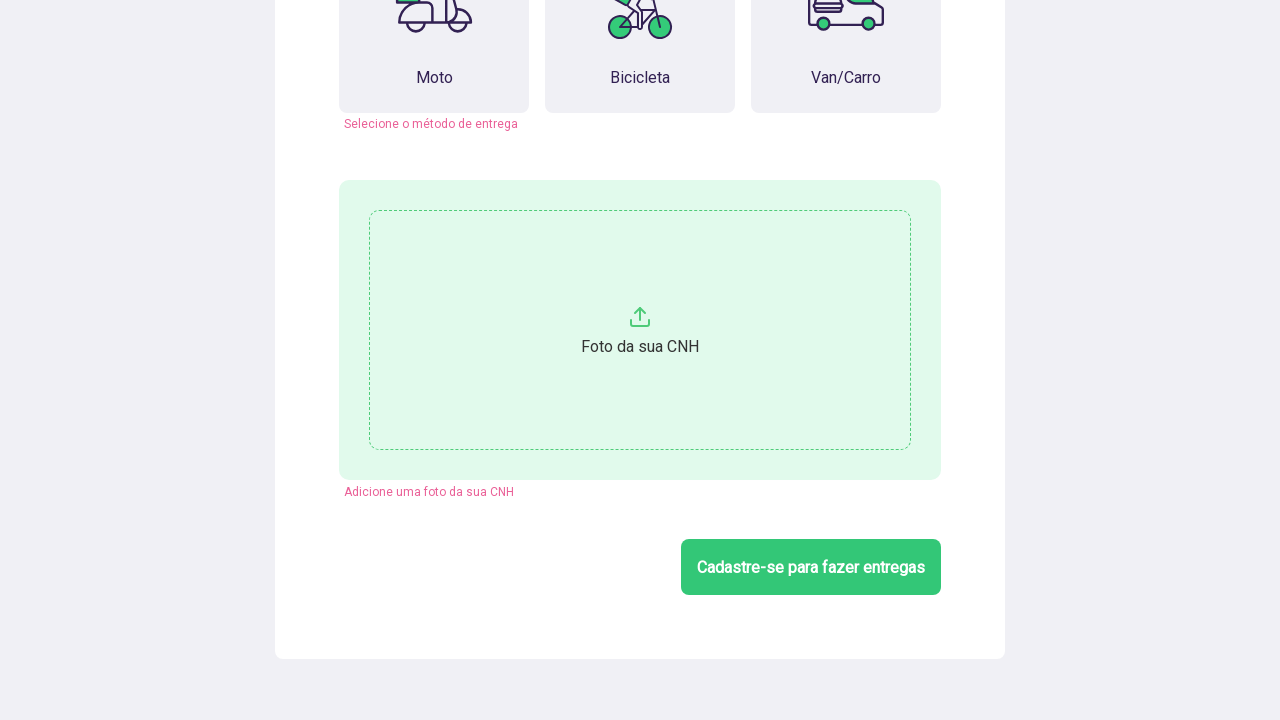

Validation error message displayed: 'Adicione uma foto da sua CNH'
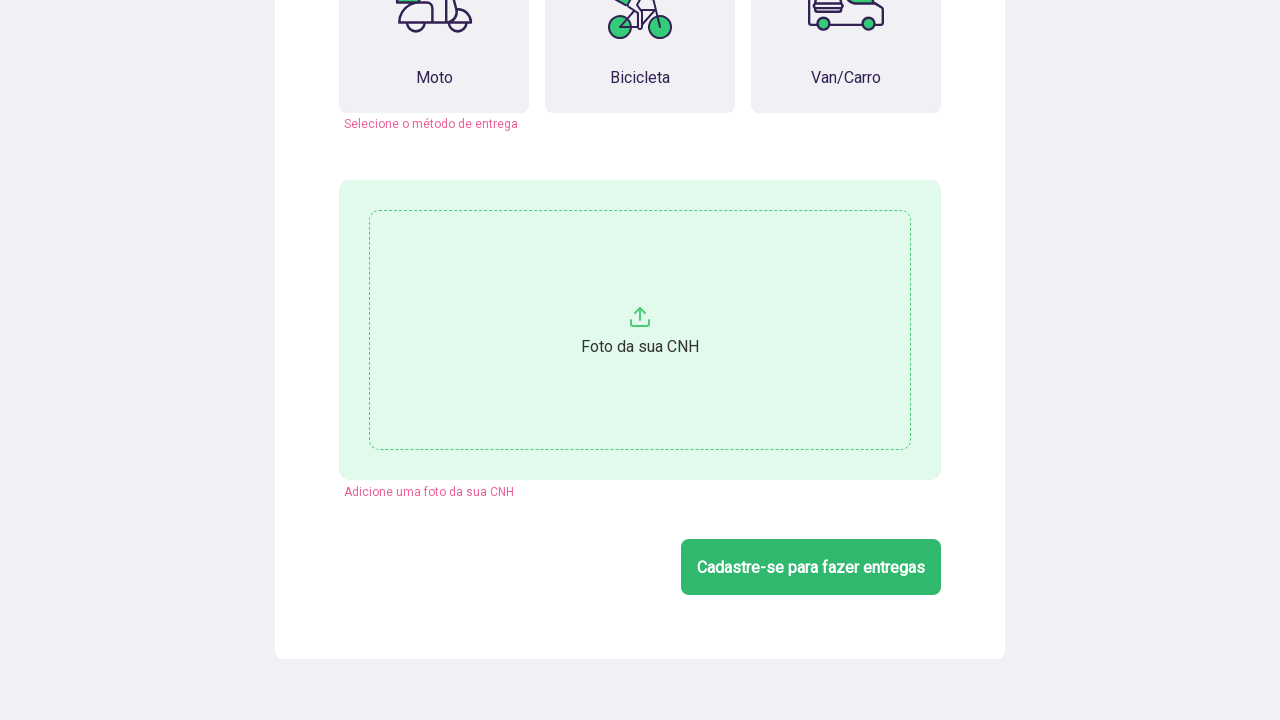

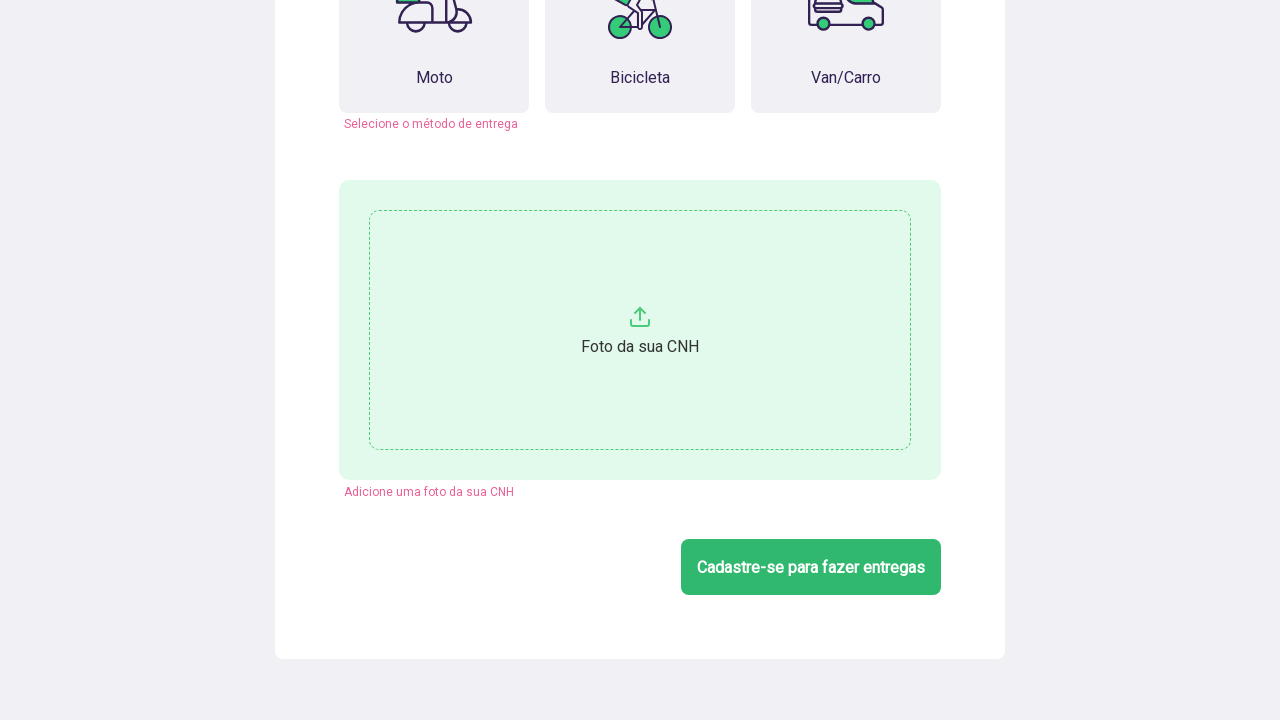